Tests dropdown menu functionality by clicking the dropdown button and selecting the autocomplete option, then verifying the resulting page displays correctly

Starting URL: https://formy-project.herokuapp.com/dropdown

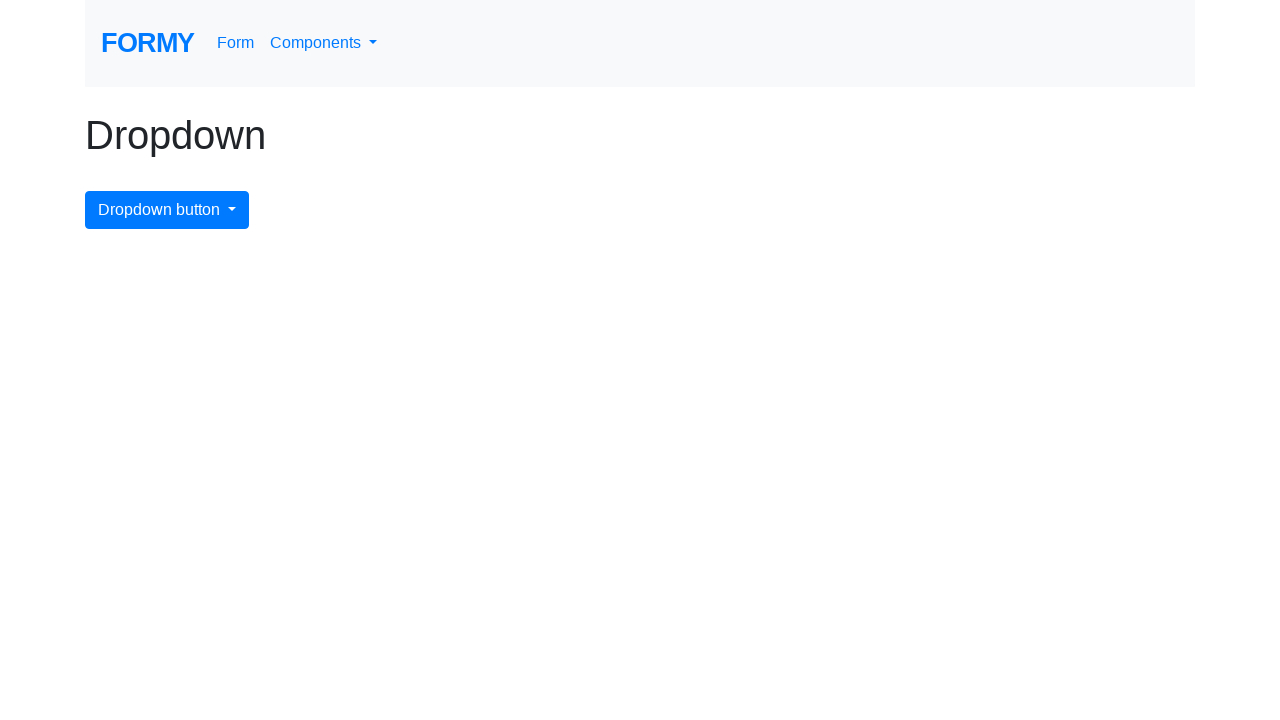

Clicked dropdown menu button at (167, 210) on #dropdownMenuButton
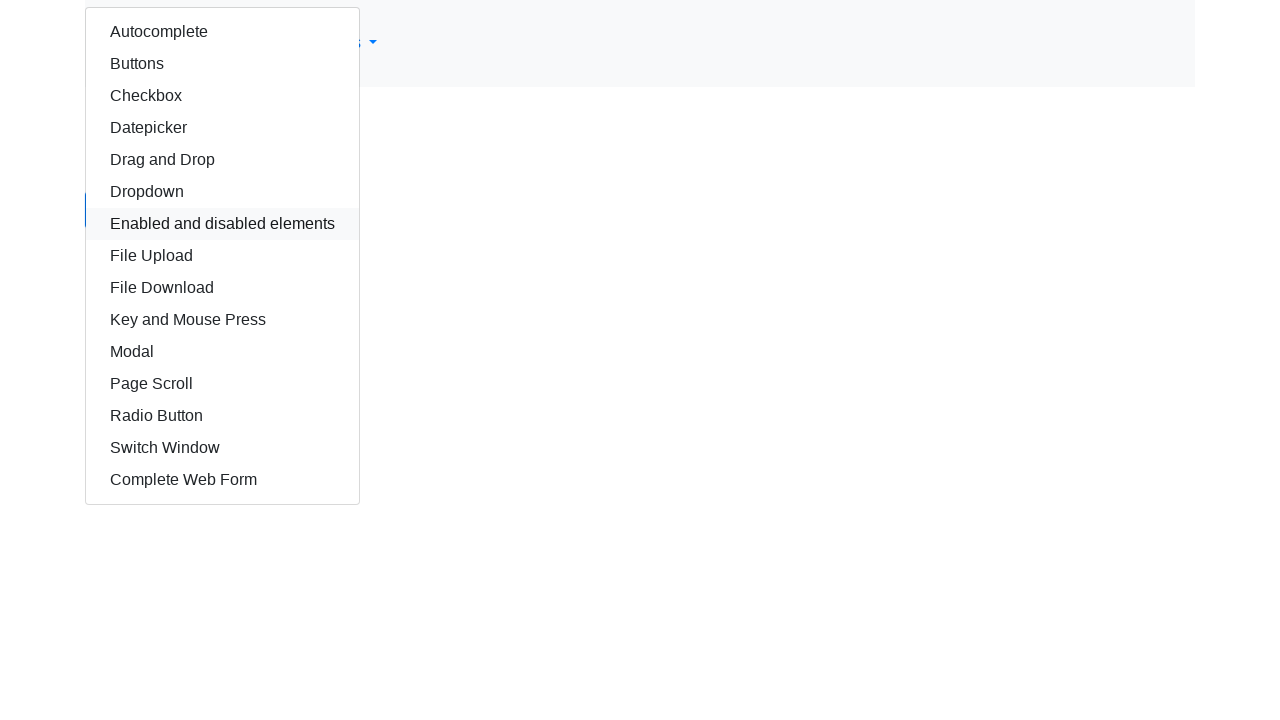

Selected autocomplete option from dropdown at (222, 32) on #autocomplete
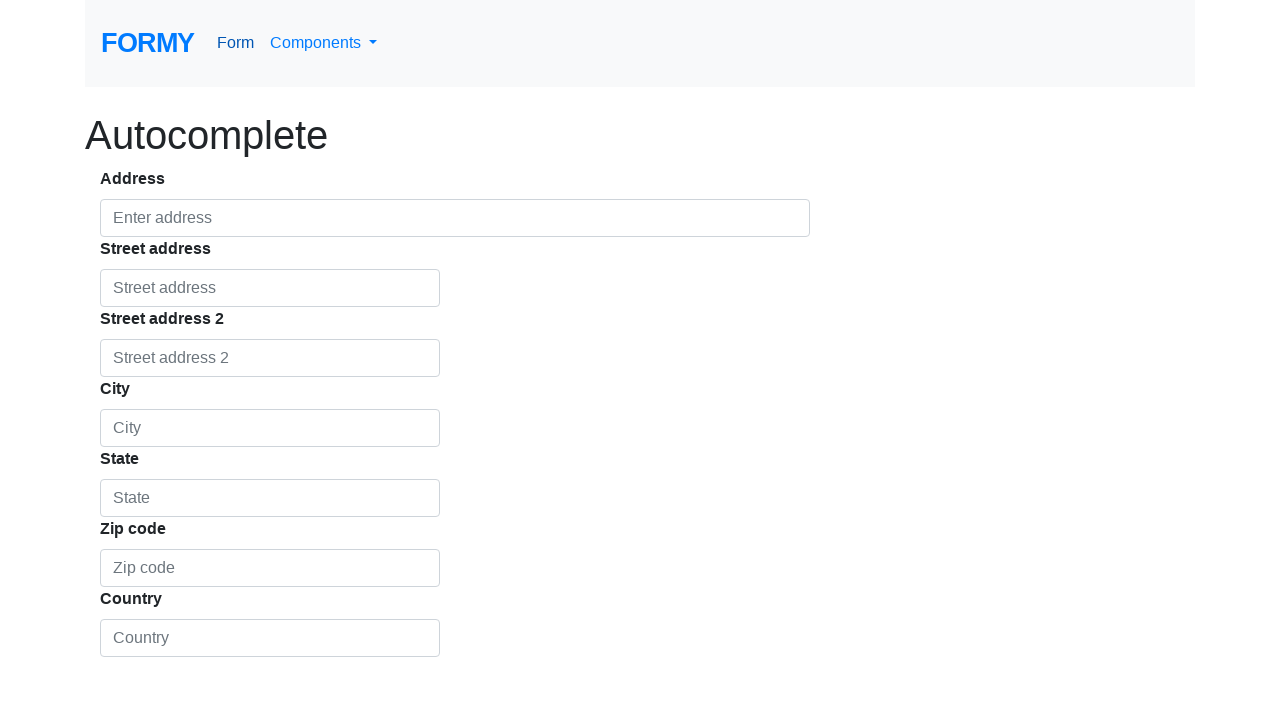

Autocomplete page header is visible
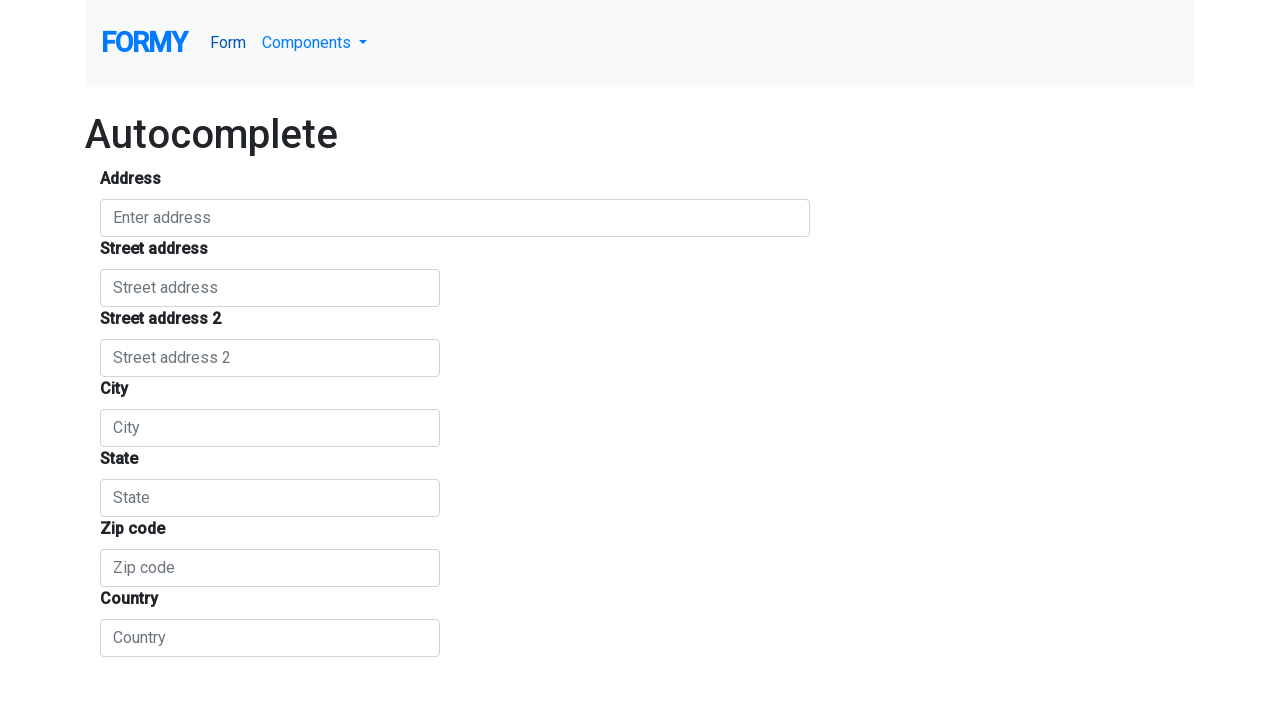

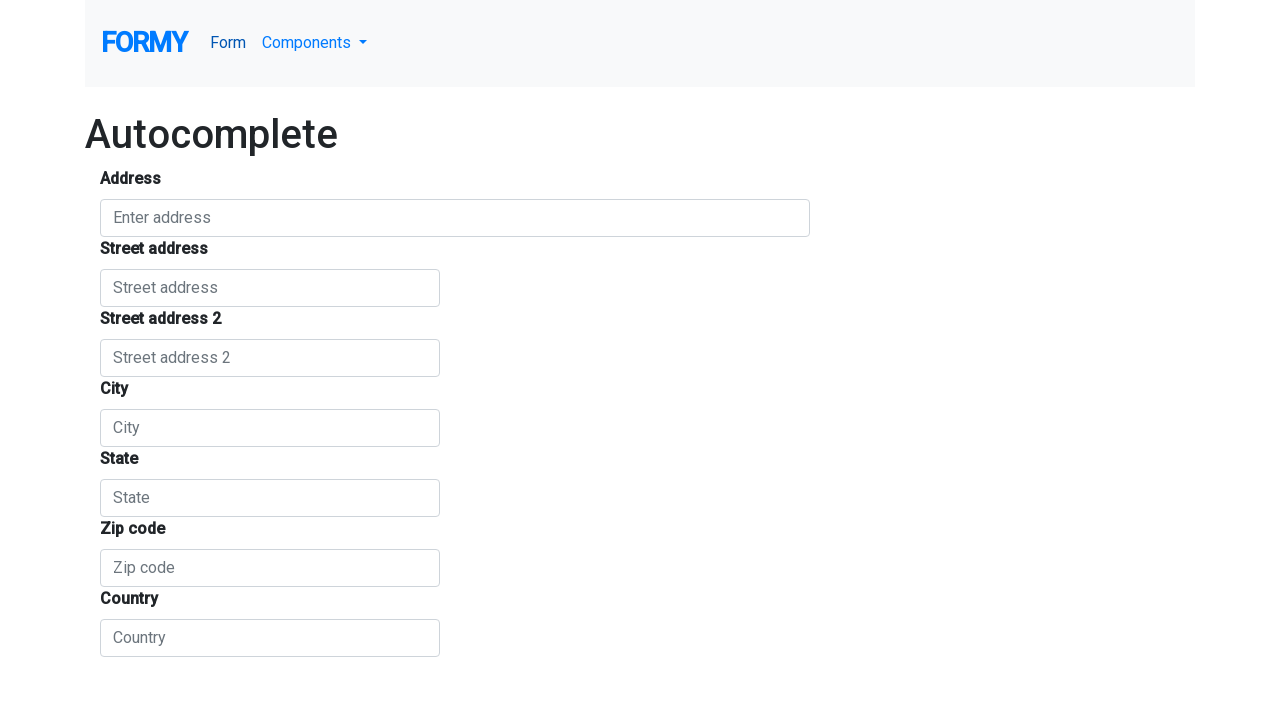